Tests e-commerce add-to-cart functionality by finding specific products (Brocolli, Beetroot, Tomato, Potato) from a product list and adding them to the cart, then clicking the cart icon.

Starting URL: https://rahulshettyacademy.com/seleniumPractise/#/

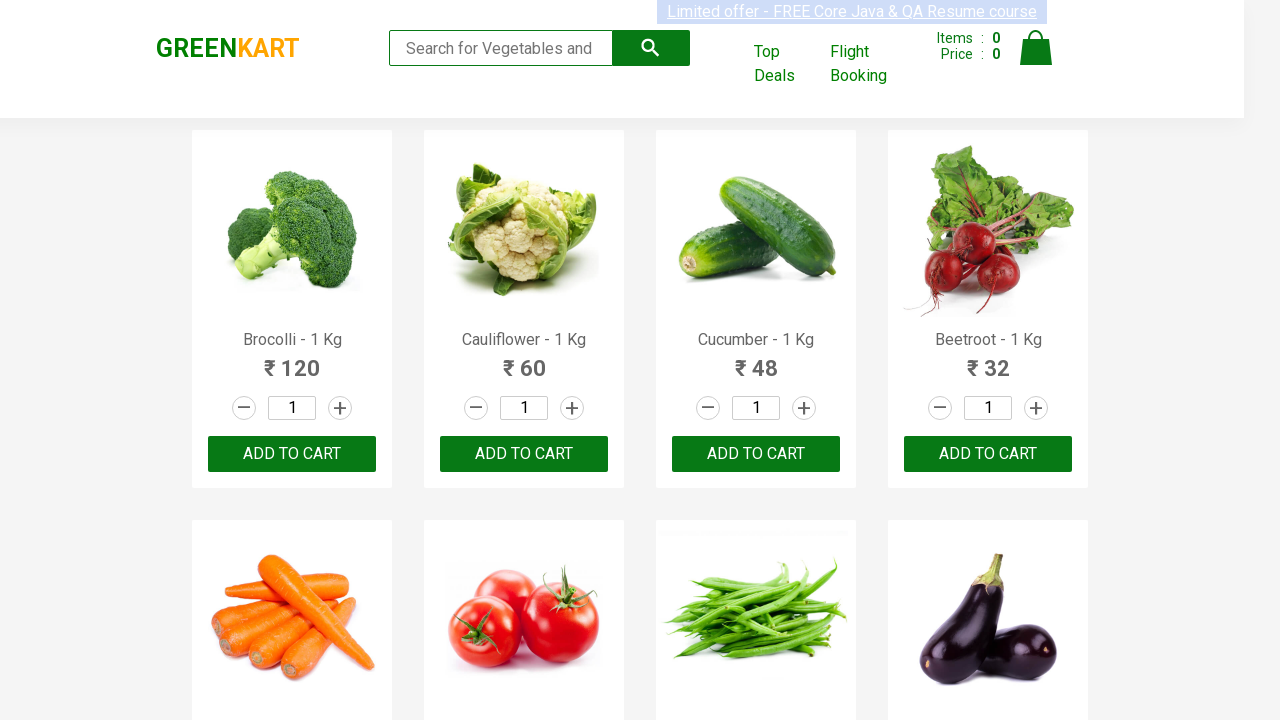

Waited for product list to load (h4.product-name selector)
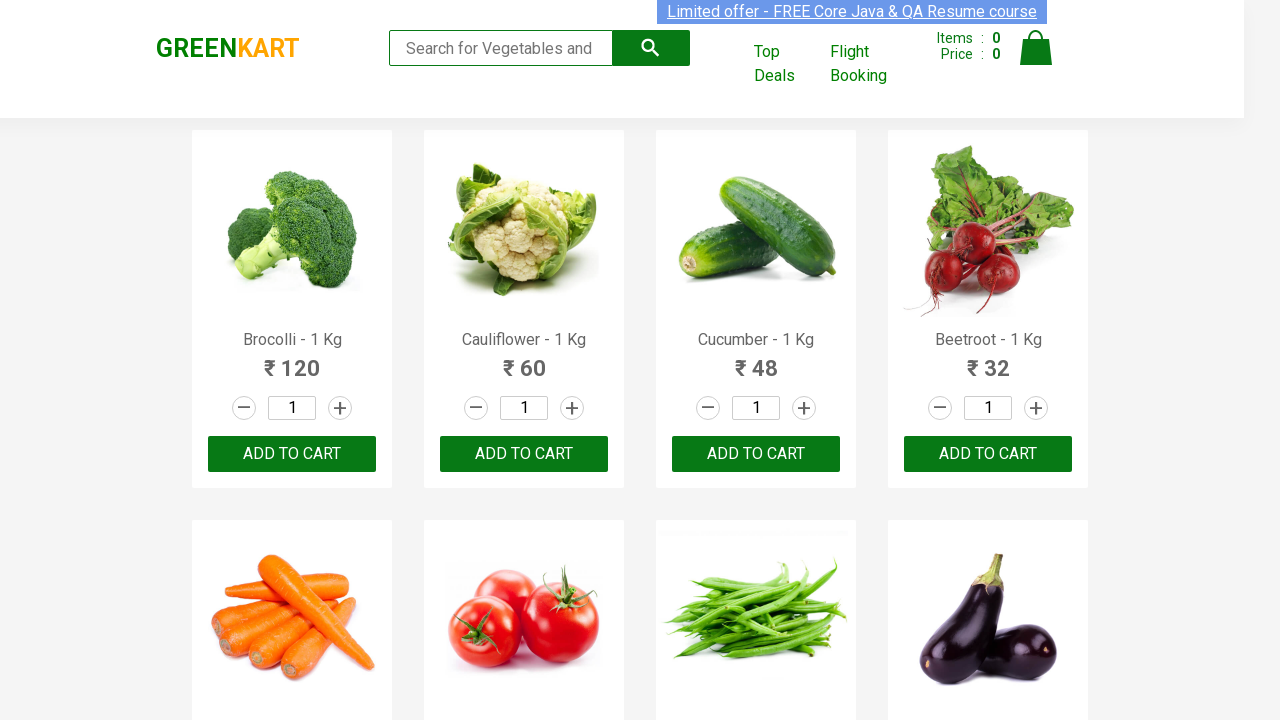

Retrieved all product elements from the page
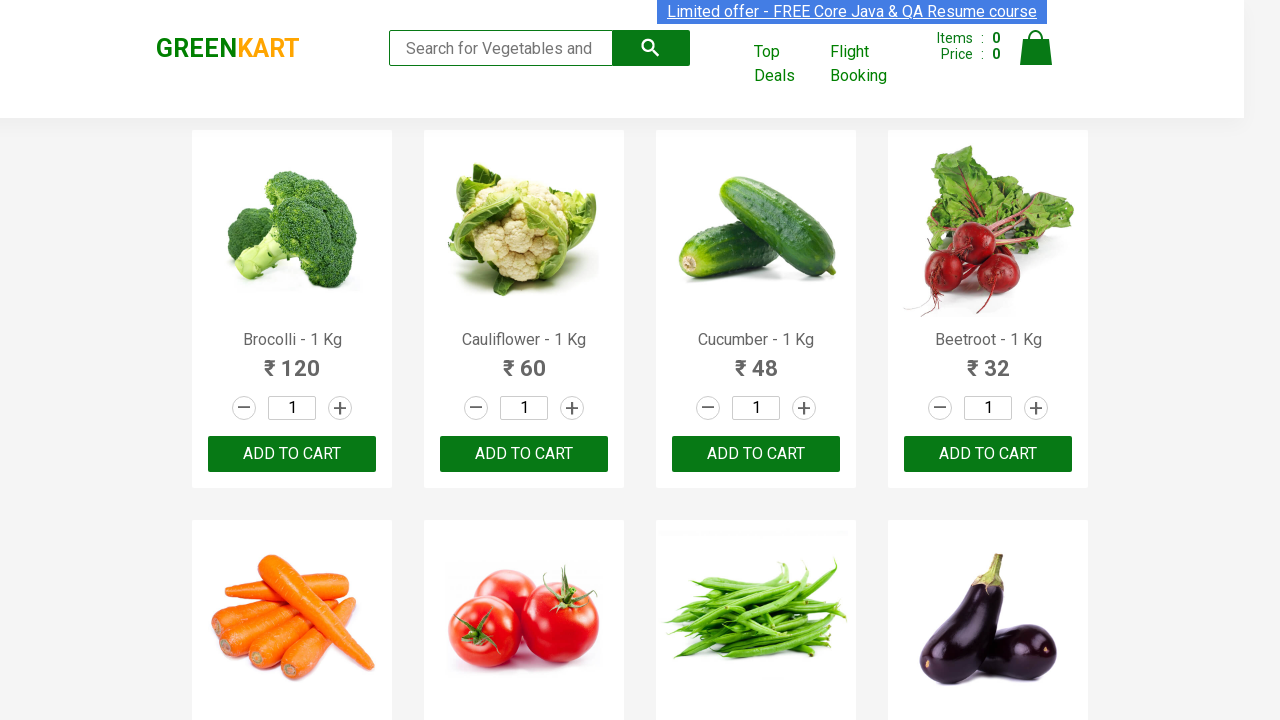

Added Brocolli to cart at (292, 454) on div.product-action button >> nth=0
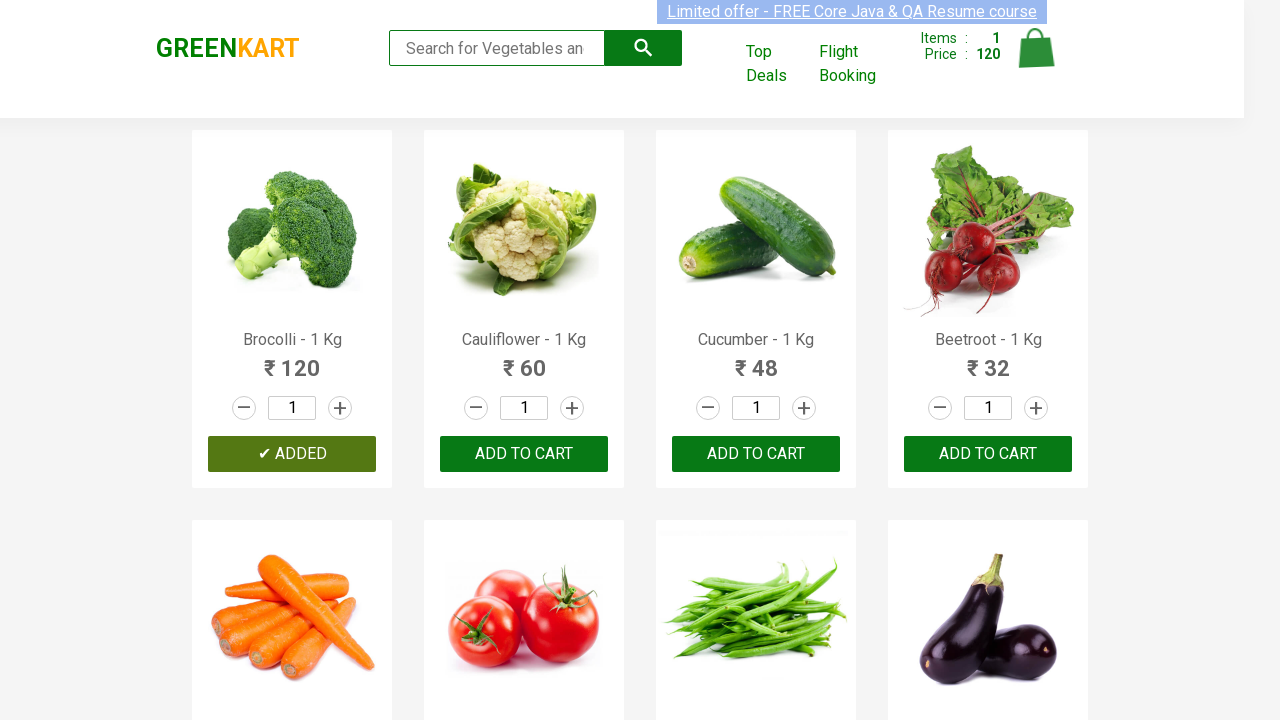

Added Beetroot to cart at (988, 454) on div.product-action button >> nth=3
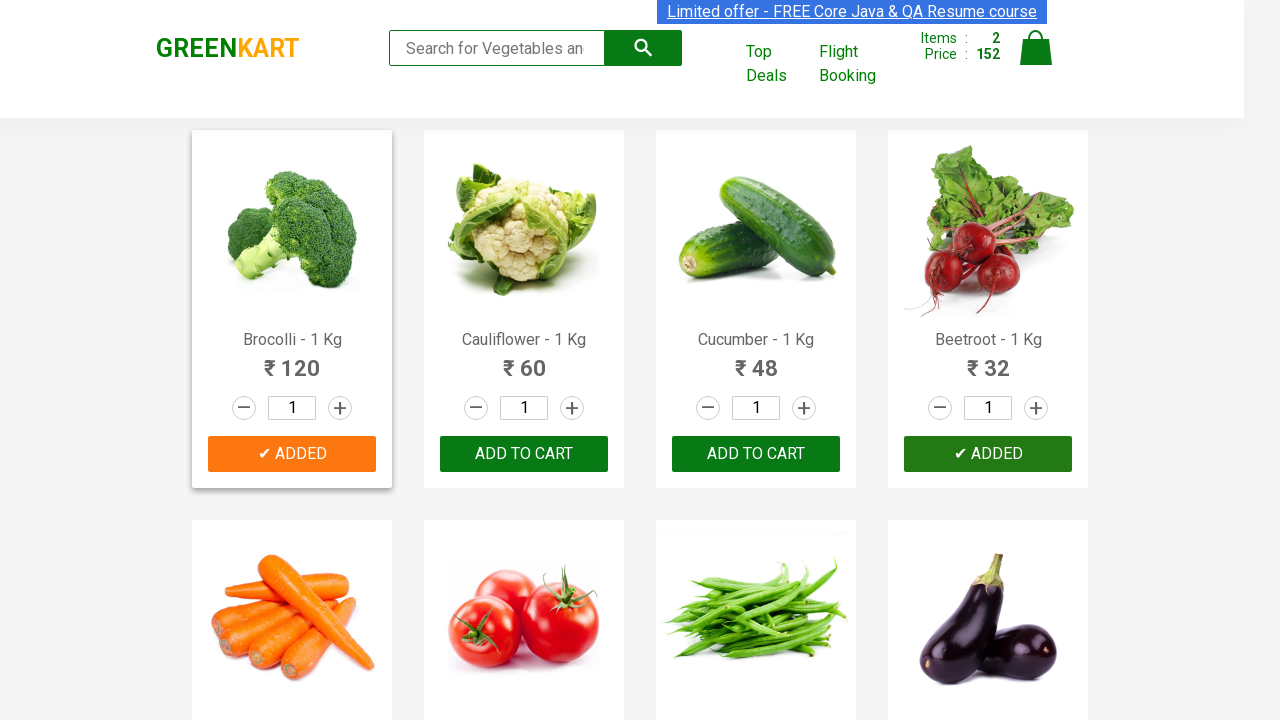

Added Tomato to cart at (524, 360) on div.product-action button >> nth=5
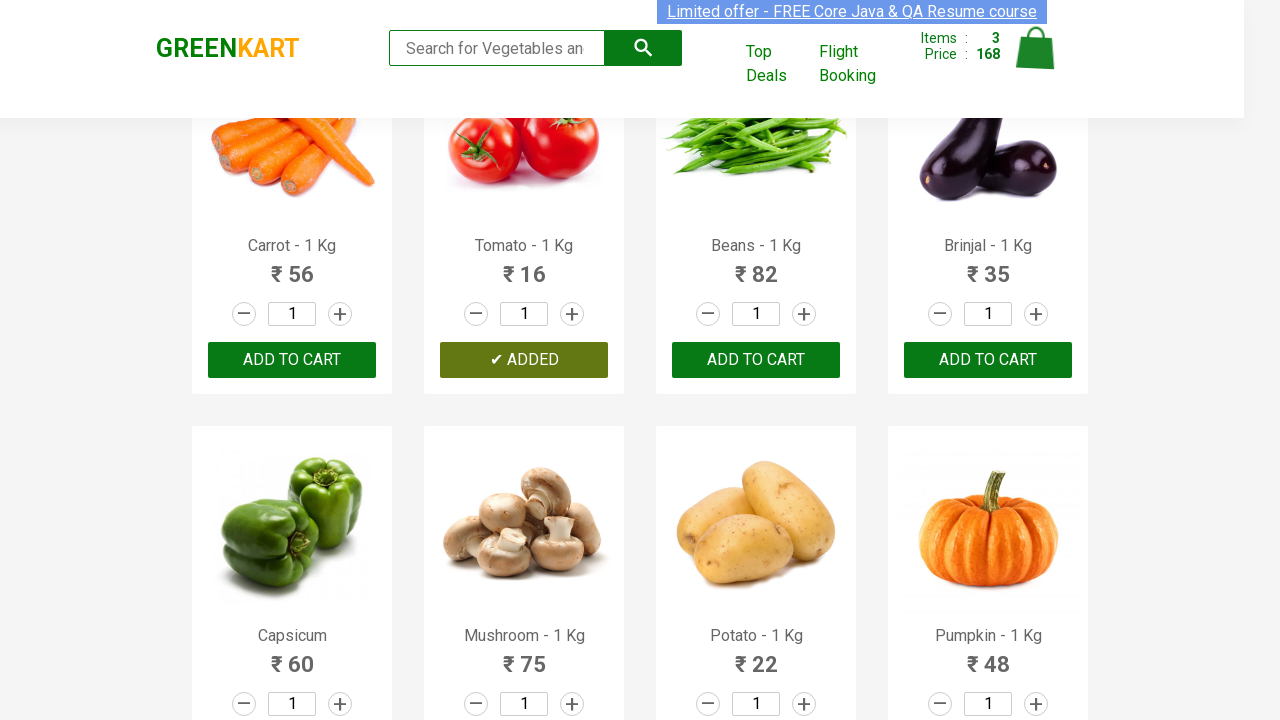

Added Potato to cart at (756, 360) on div.product-action button >> nth=10
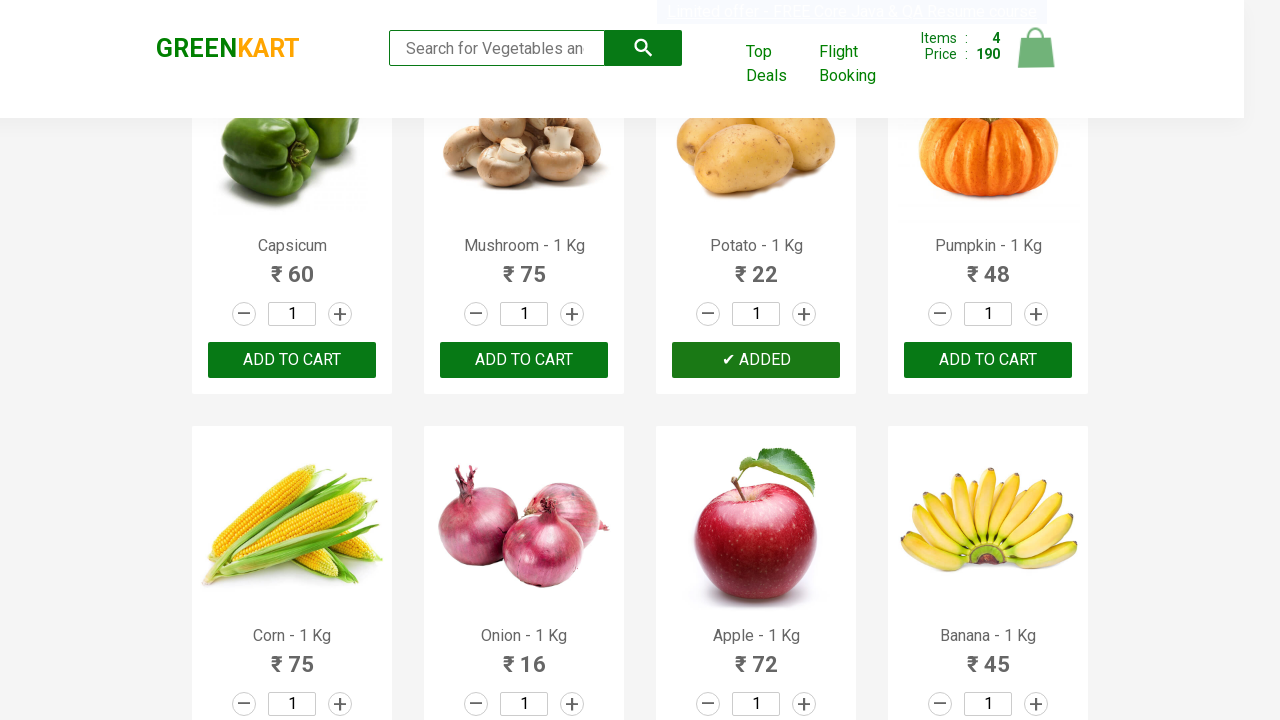

Clicked cart icon to view cart at (1036, 59) on .cart-icon
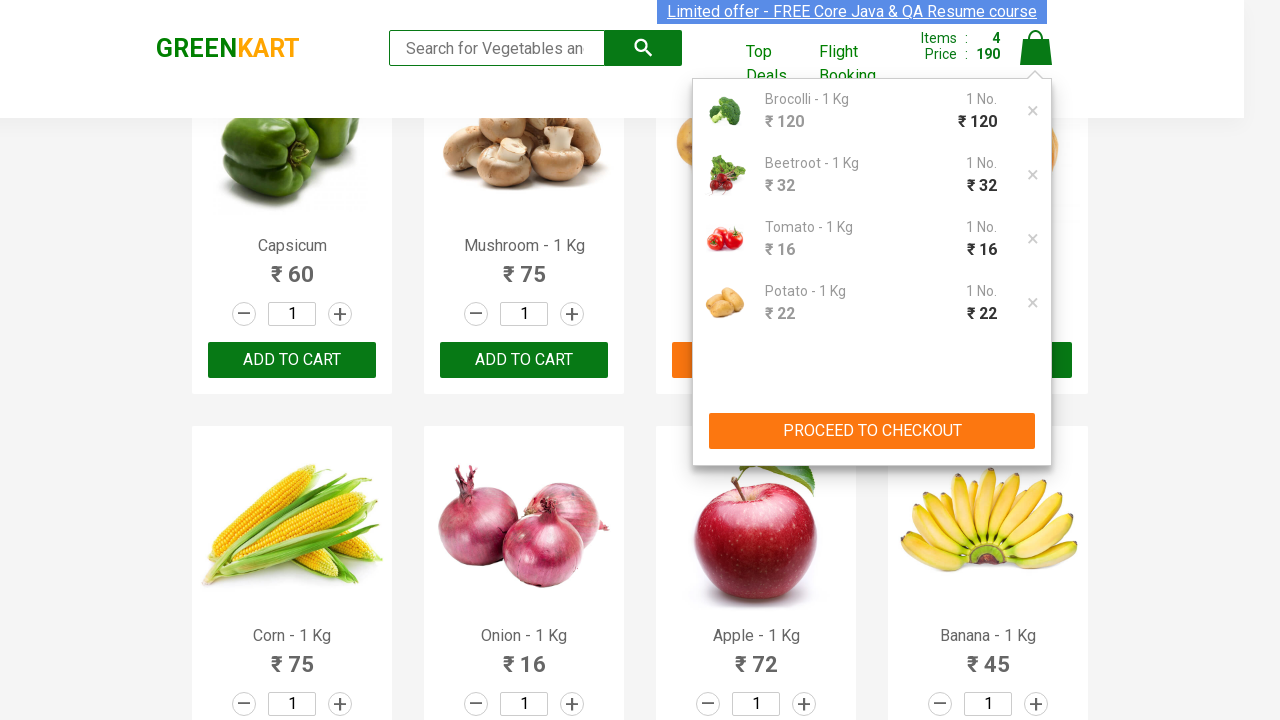

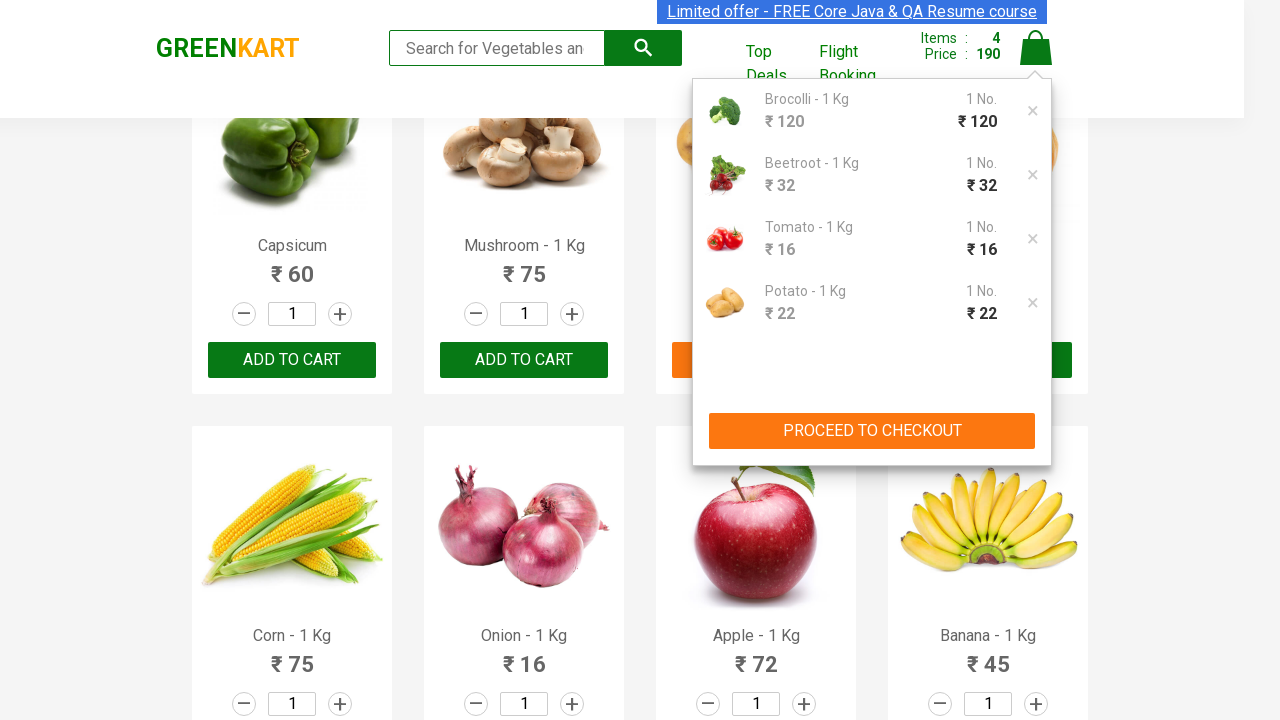